Tests checkbox functionality on a practice automation form by checking and unchecking various drink preference checkboxes, verifying their states, and iterating through multiple checkboxes.

Starting URL: https://practice-automation.com/form-fields/

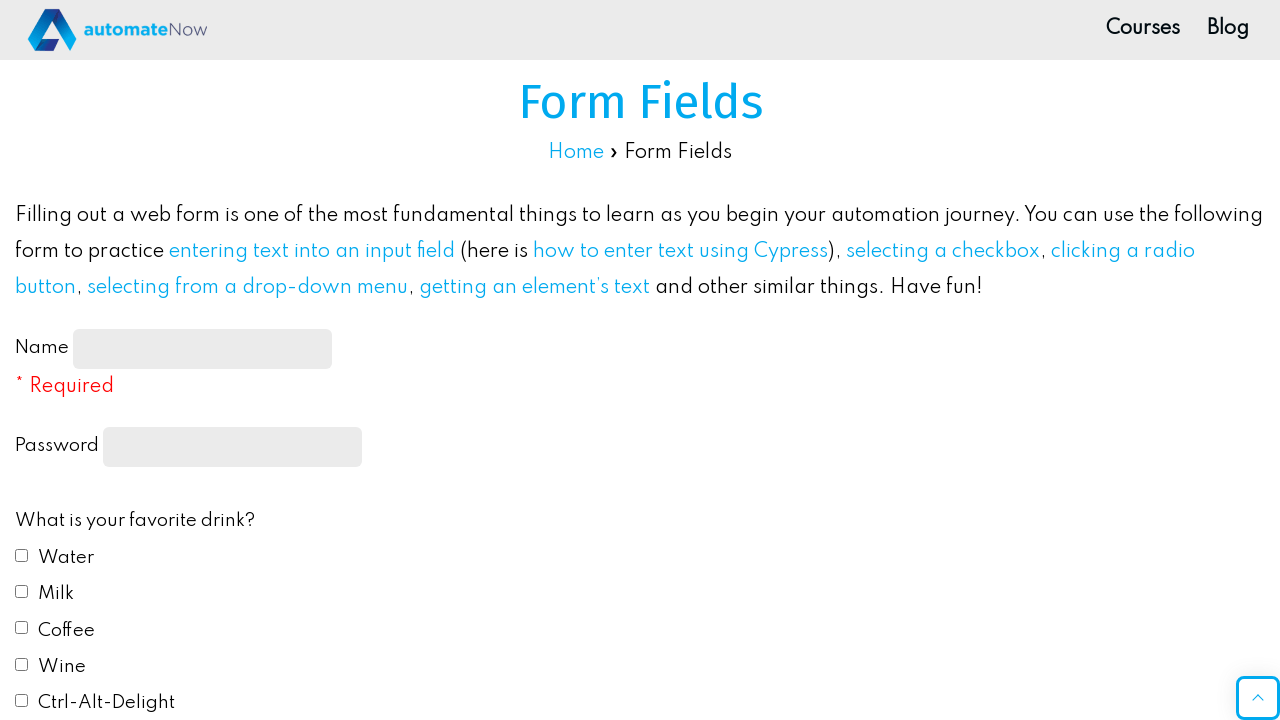

Located Coffee checkbox element
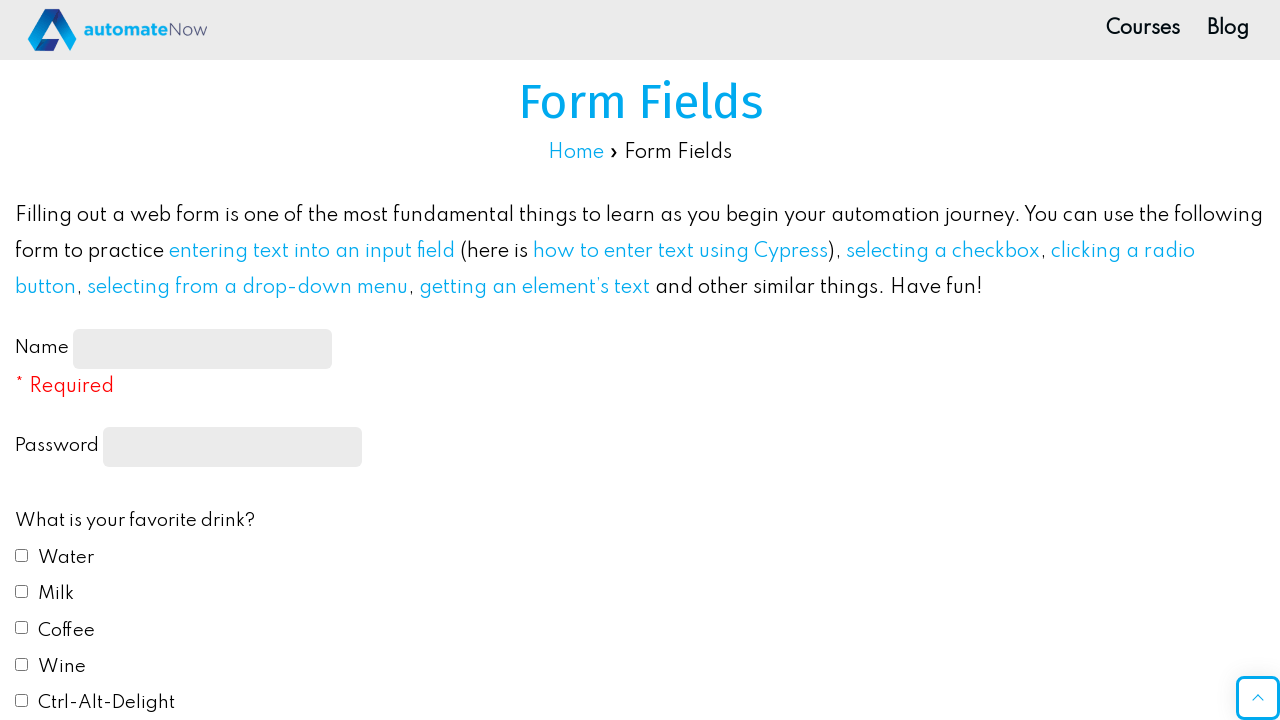

Verified Coffee checkbox is initially unchecked
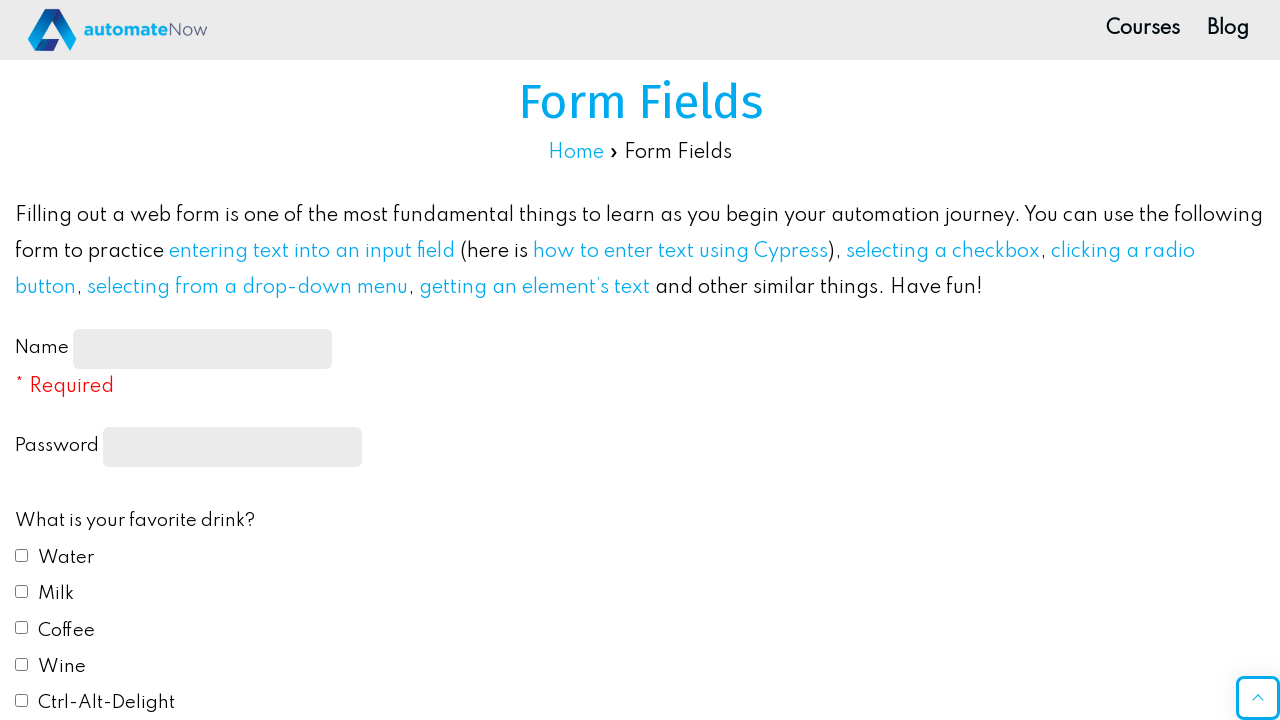

Checked the Coffee checkbox at (22, 628) on internal:role=checkbox[name="Coffee"i]
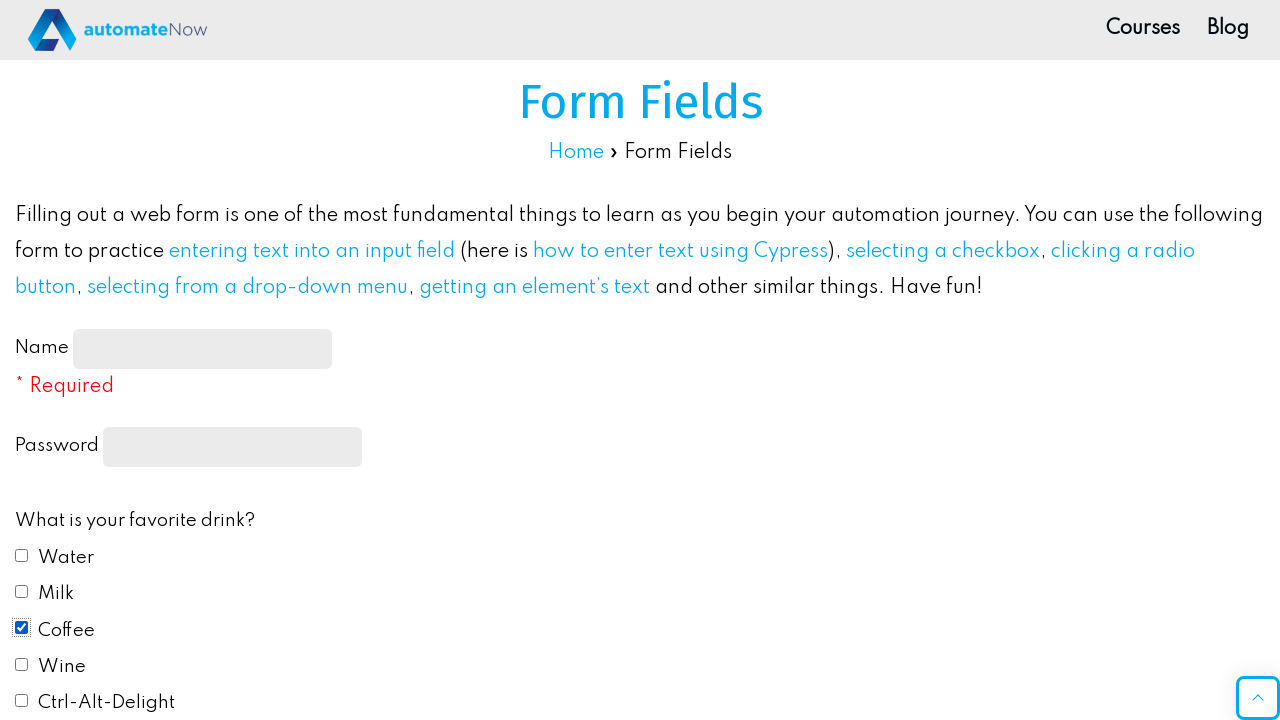

Verified Coffee checkbox is now checked
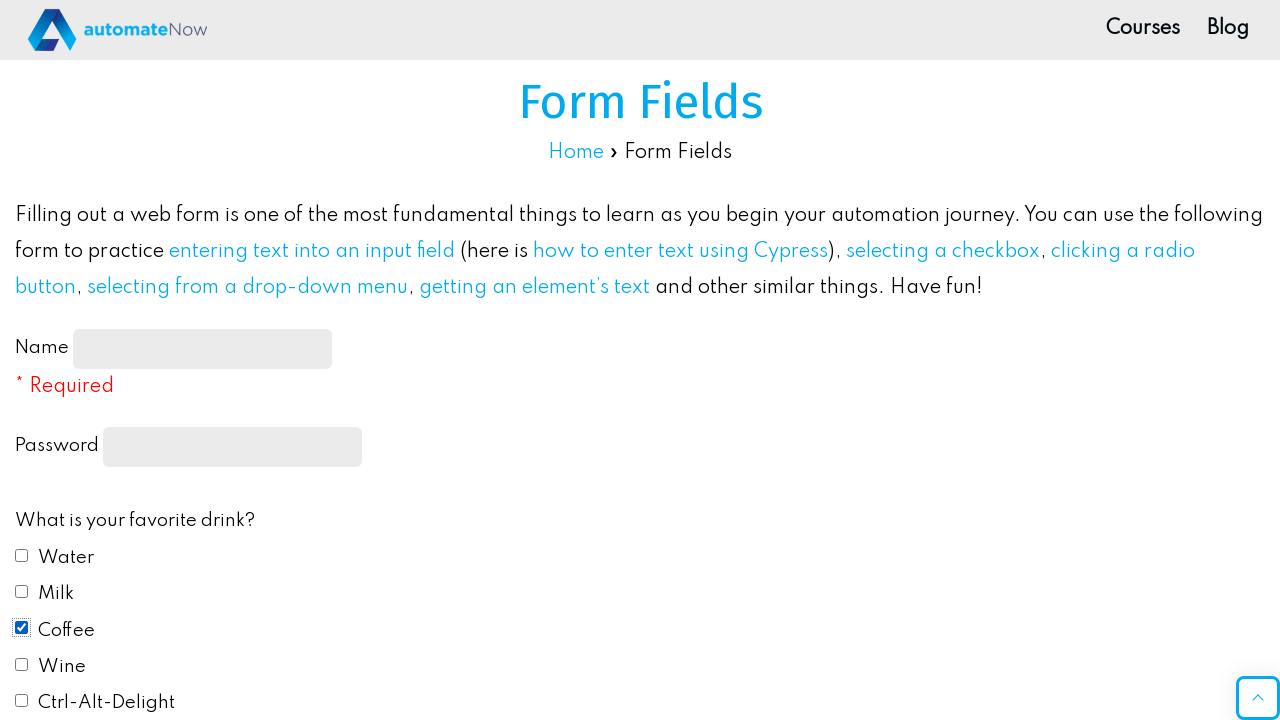

Unchecked the Coffee checkbox at (22, 628) on internal:role=checkbox[name="Coffee"i]
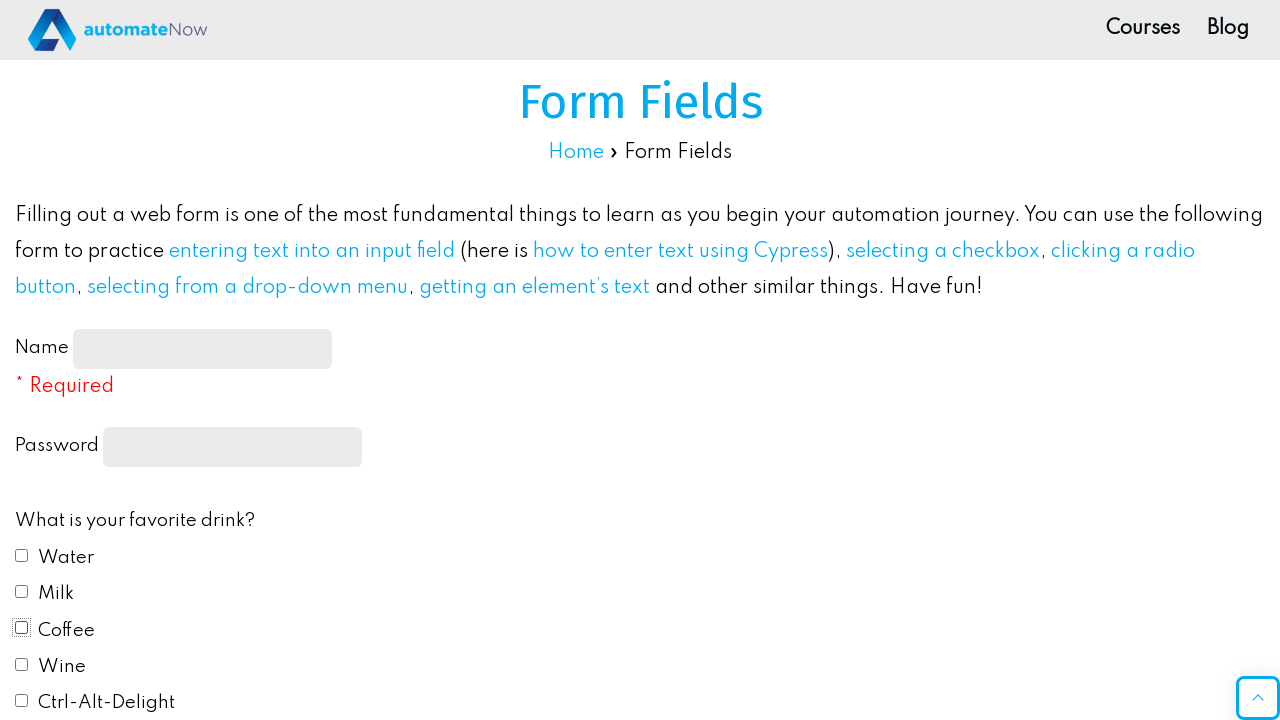

Verified Coffee checkbox is unchecked again
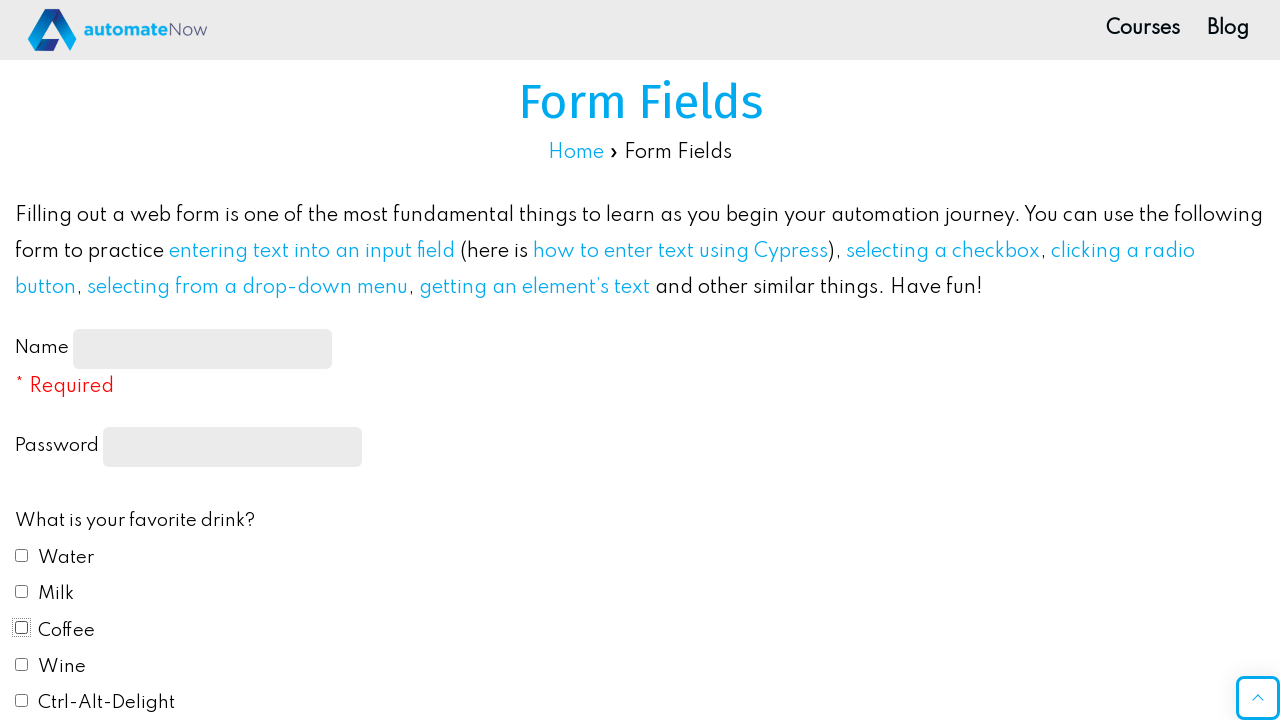

Checked checkbox with locator #drink5 at (22, 701) on #drink5
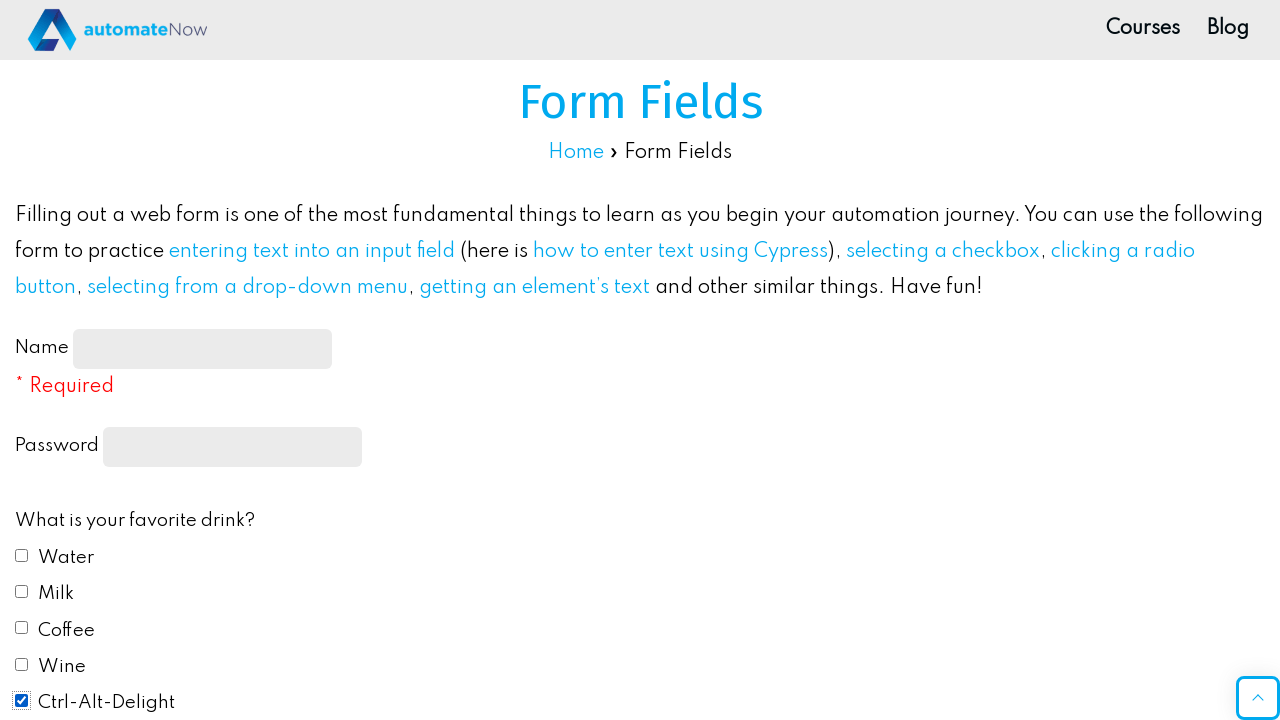

Checked checkbox with locator #drink4 at (22, 664) on #drink4
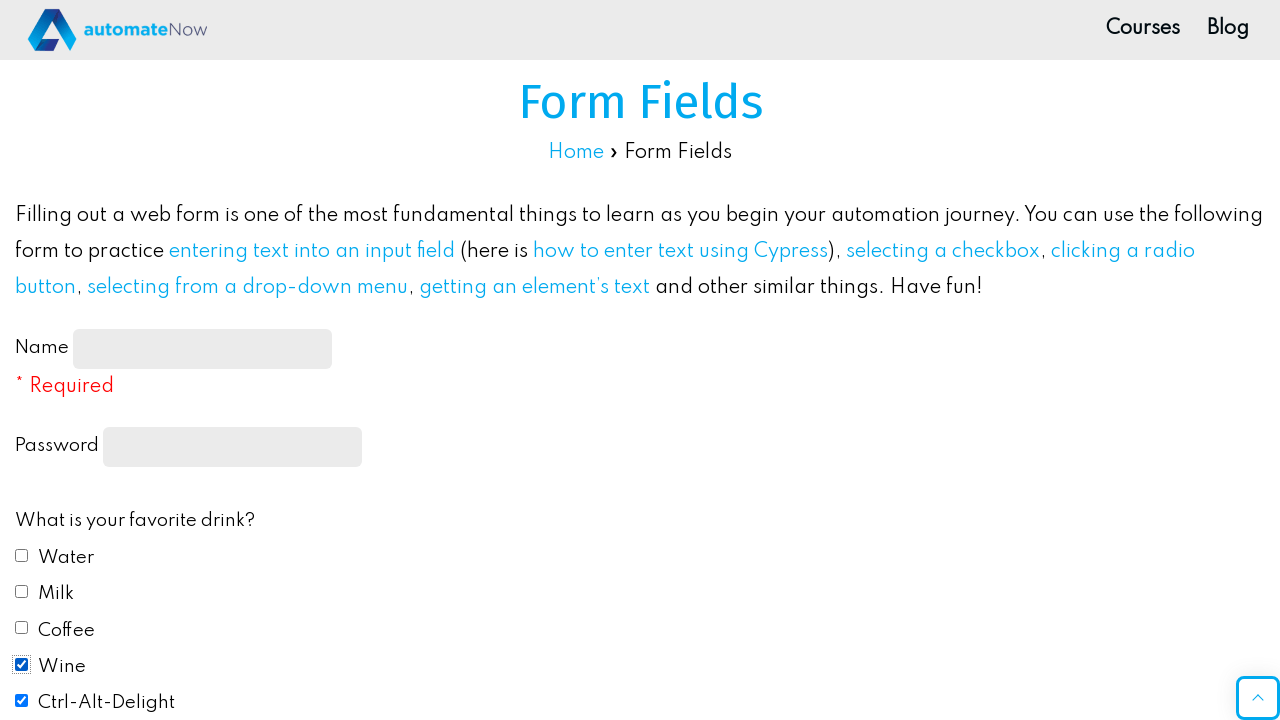

Checked checkbox with locator #drink3 at (22, 628) on #drink3
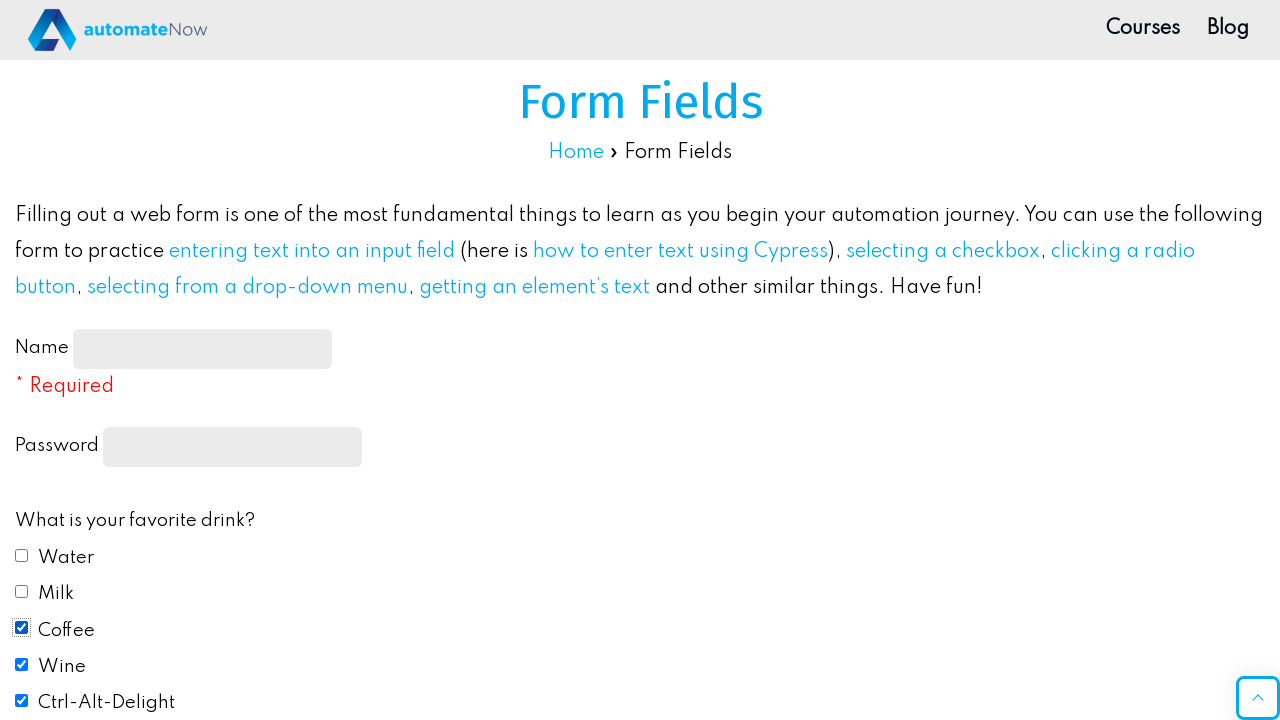

Checked checkbox with locator #drink2 at (22, 591) on #drink2
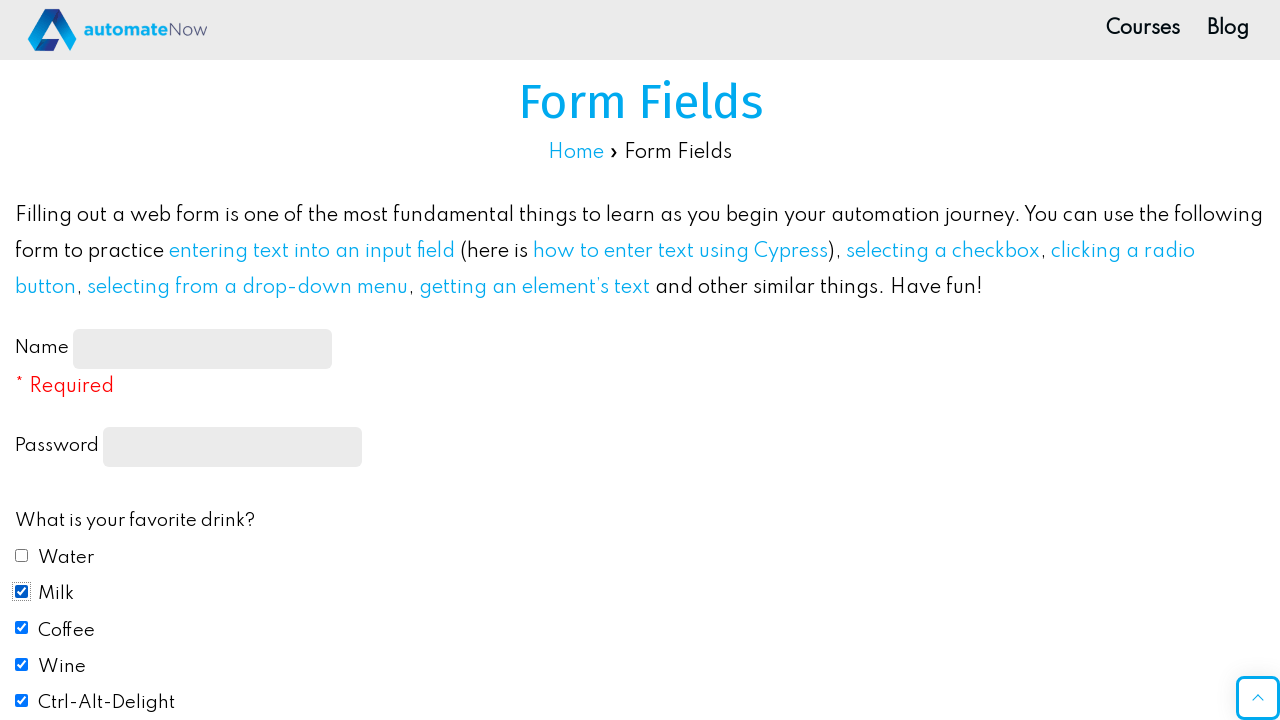

Checked checkbox with locator #drink1 at (22, 555) on #drink1
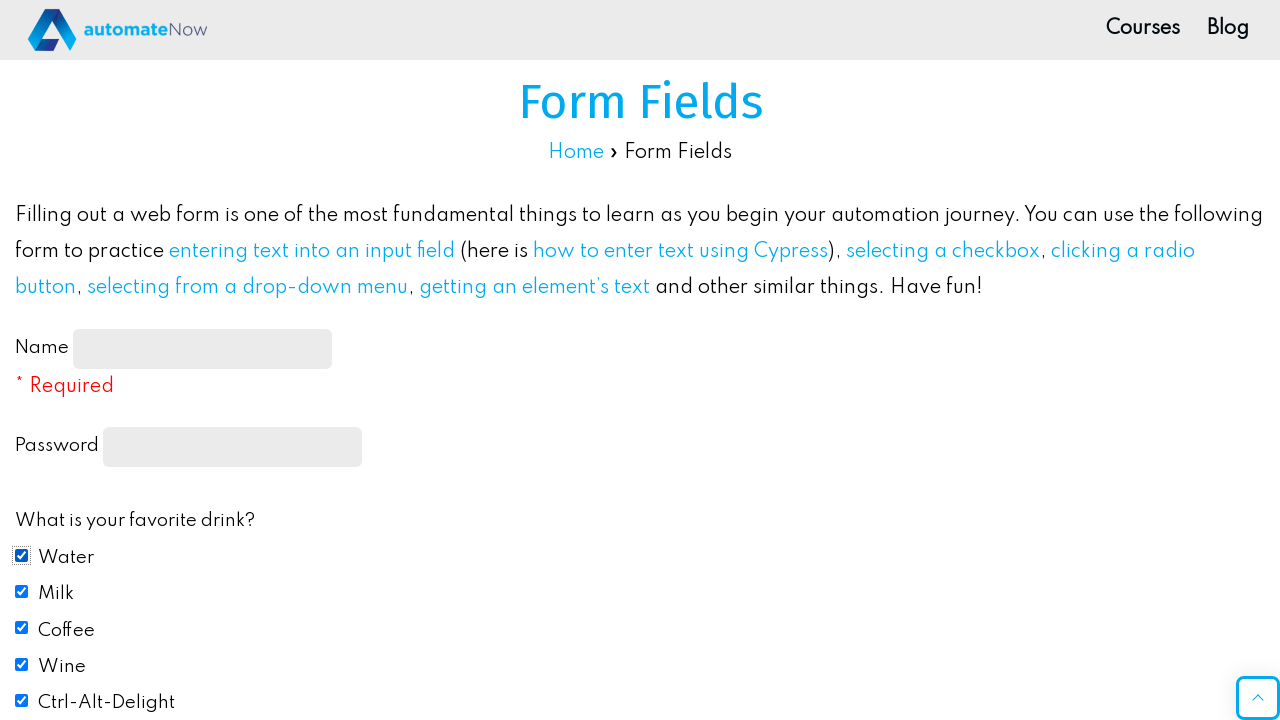

Unchecked checkbox with locator #drink5 at (22, 701) on #drink5
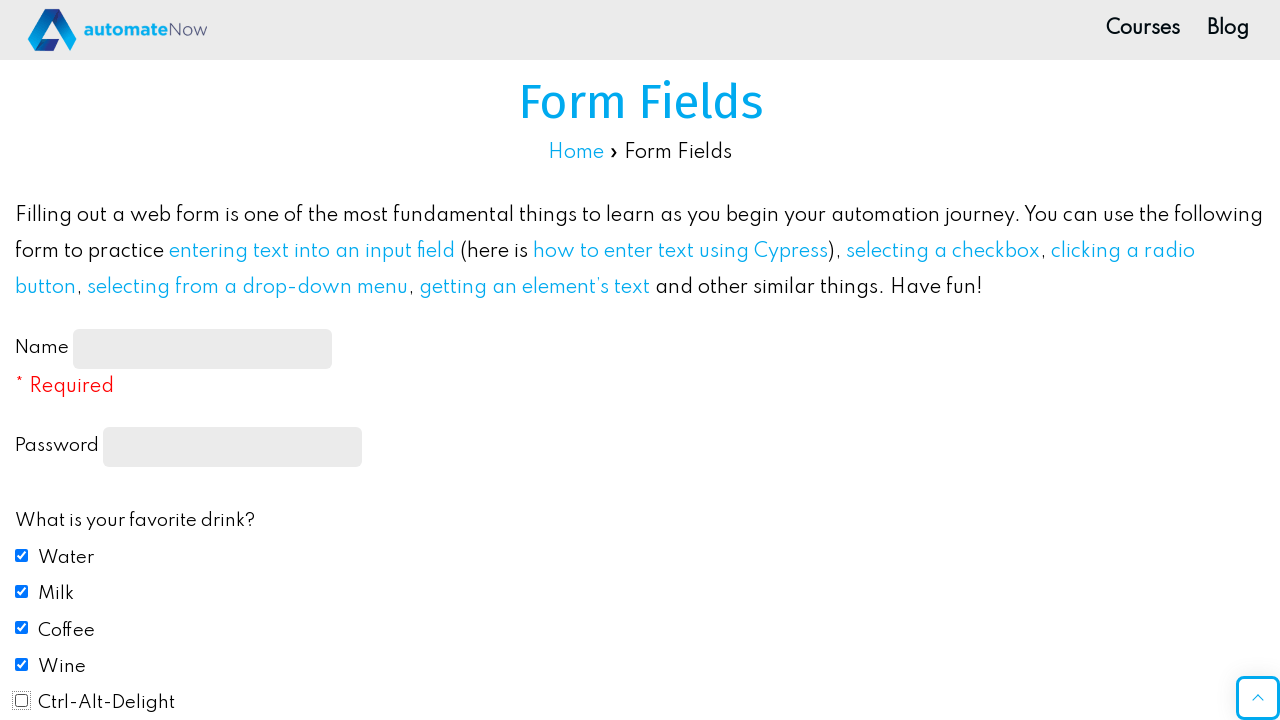

Unchecked checkbox with locator #drink4 at (22, 664) on #drink4
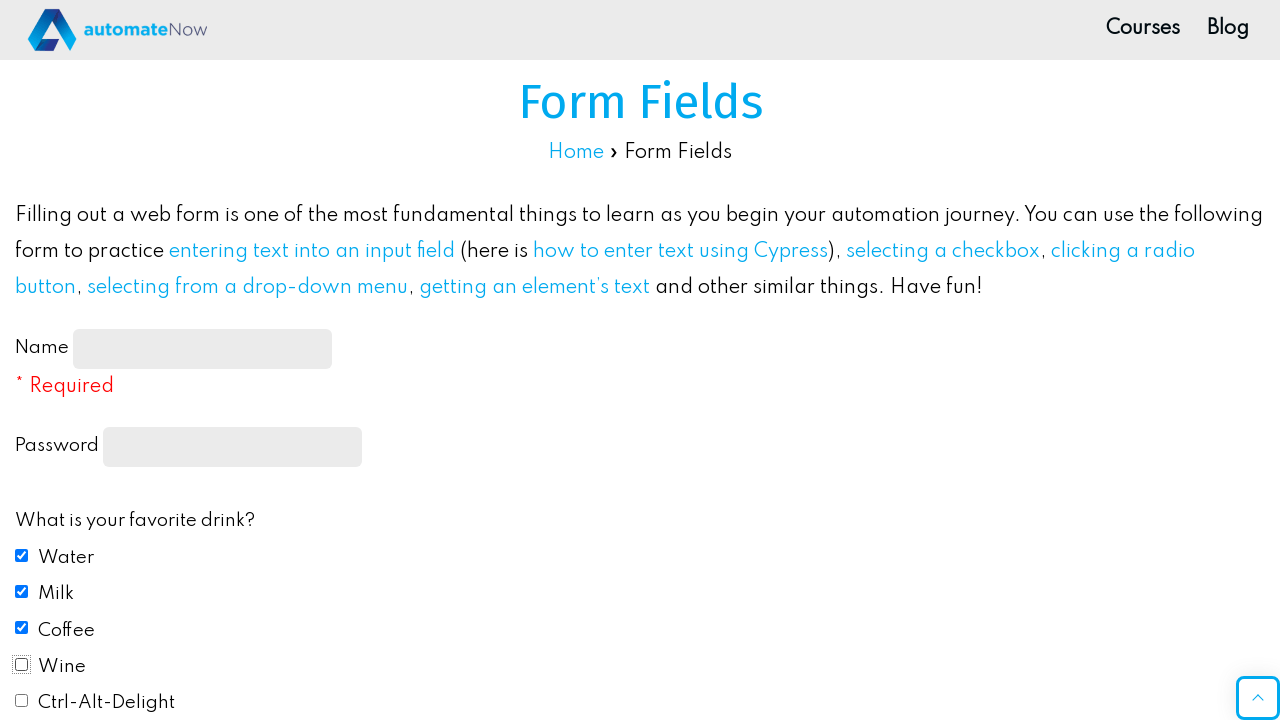

Unchecked checkbox with locator #drink3 at (22, 628) on #drink3
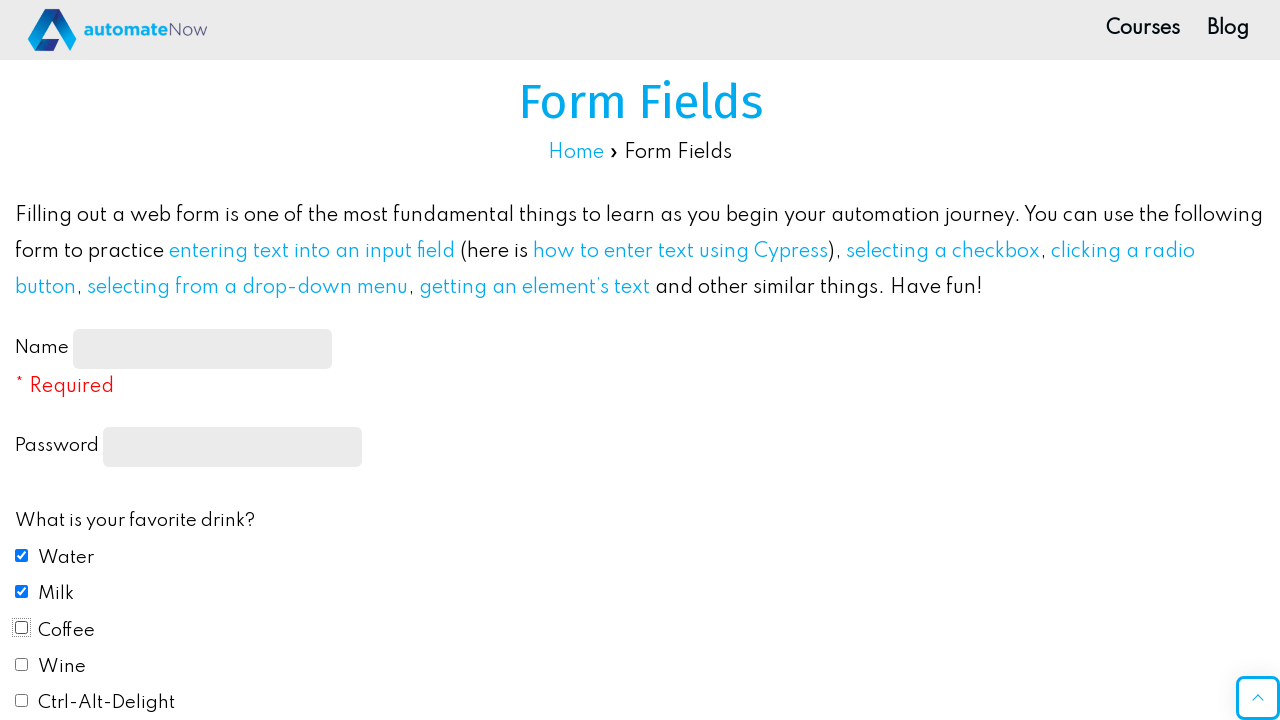

Unchecked checkbox with locator #drink2 at (22, 591) on #drink2
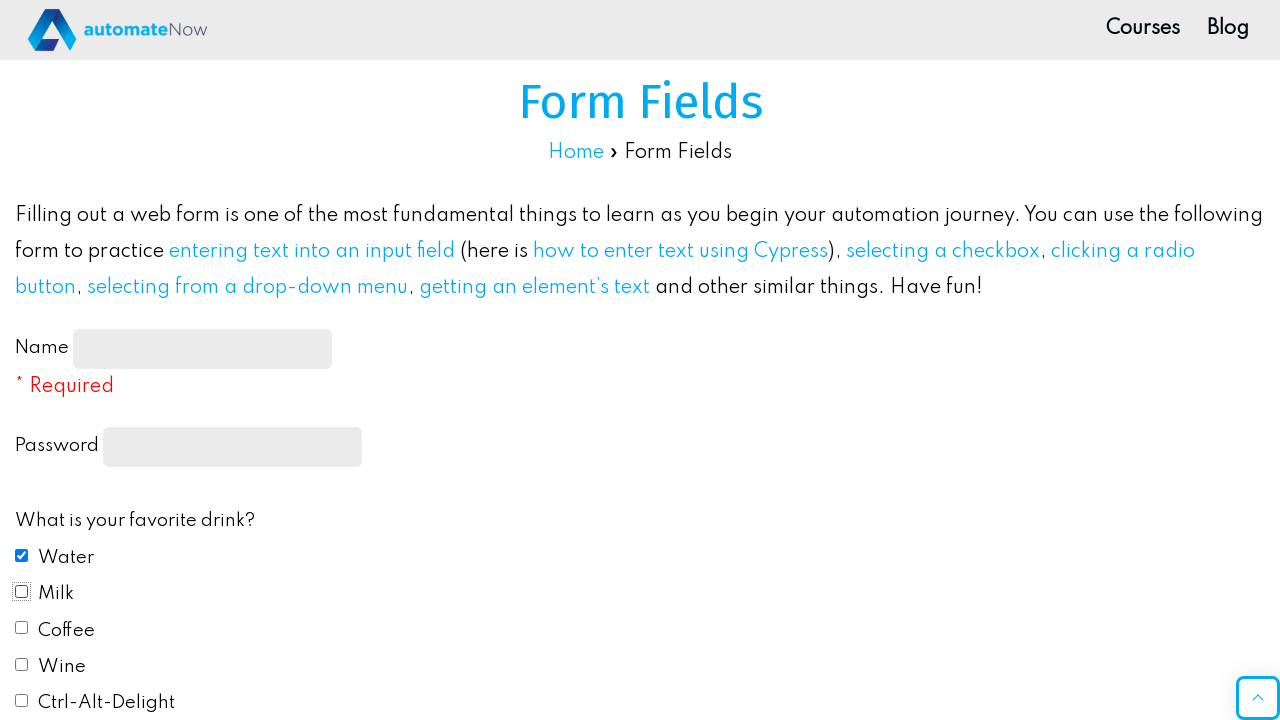

Unchecked checkbox with locator #drink1 at (22, 555) on #drink1
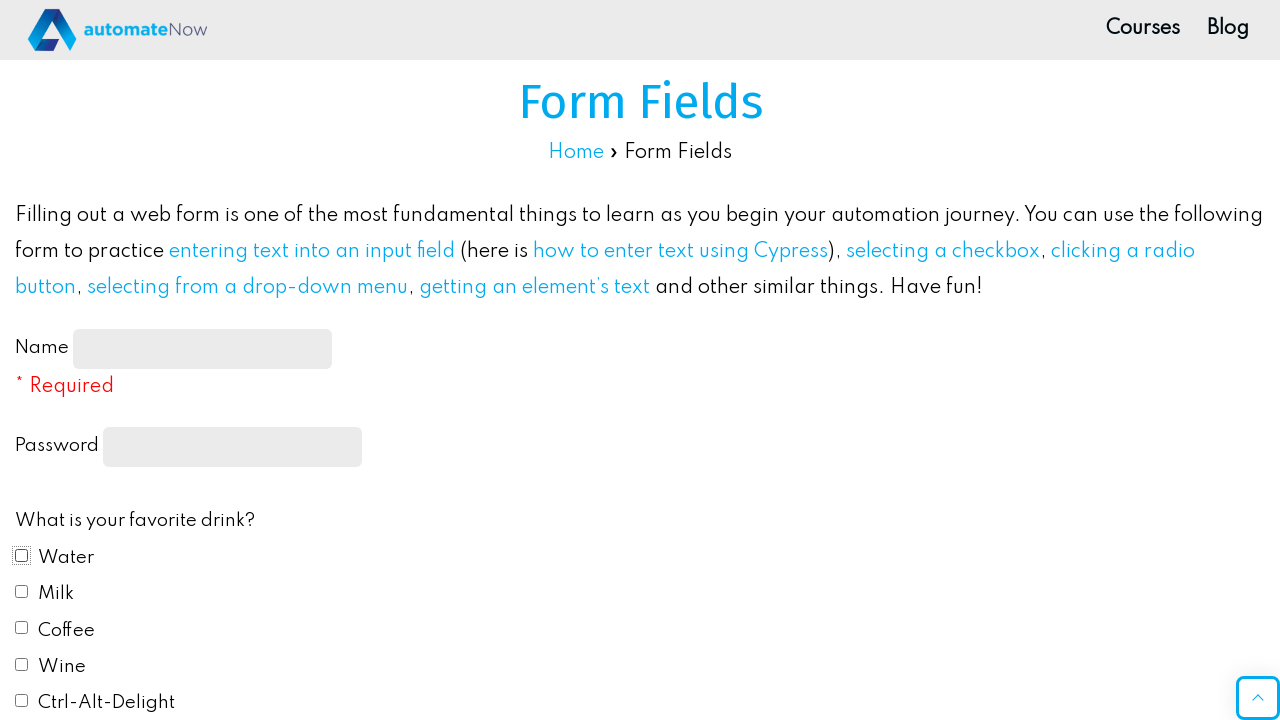

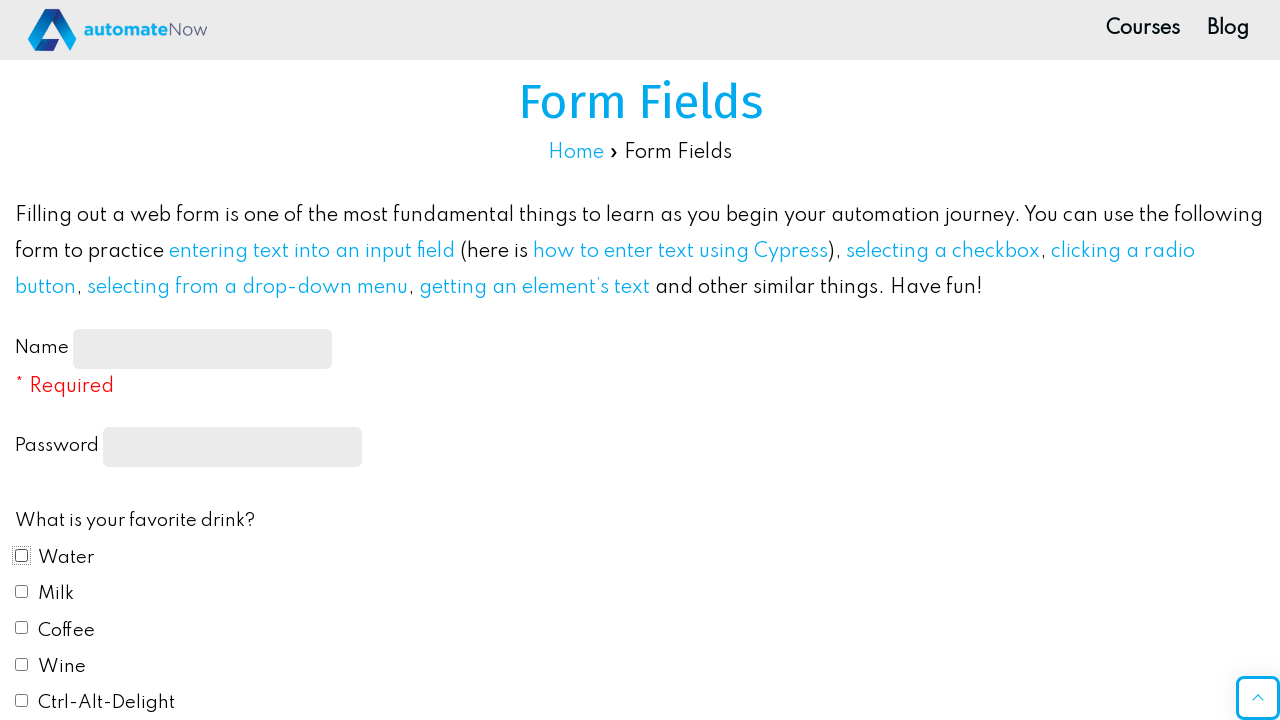